Tests a practice automation form by filling out personal information fields including name, email, gender, phone, date of birth, subjects, hobbies, address, and location, then submitting the form.

Starting URL: https://demoqa.com/automation-practice-form

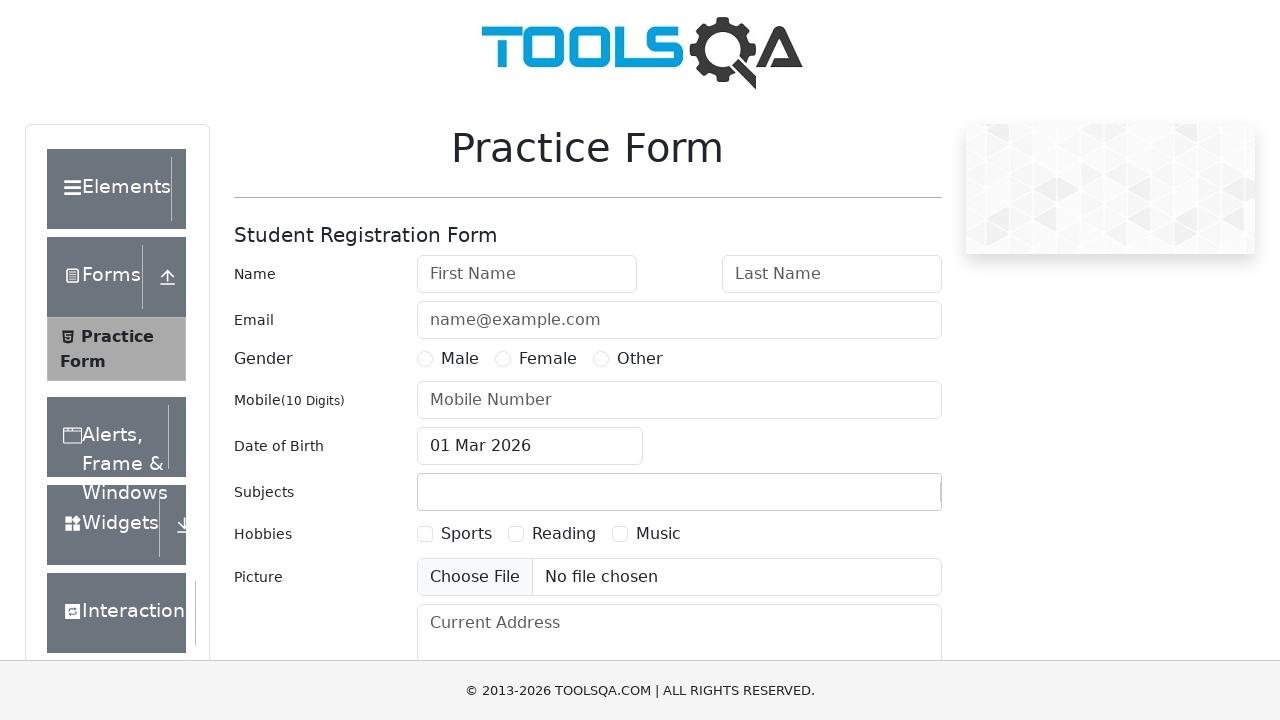

Filled first name field with 'Alex' on internal:attr=[placeholder="First Name"i]
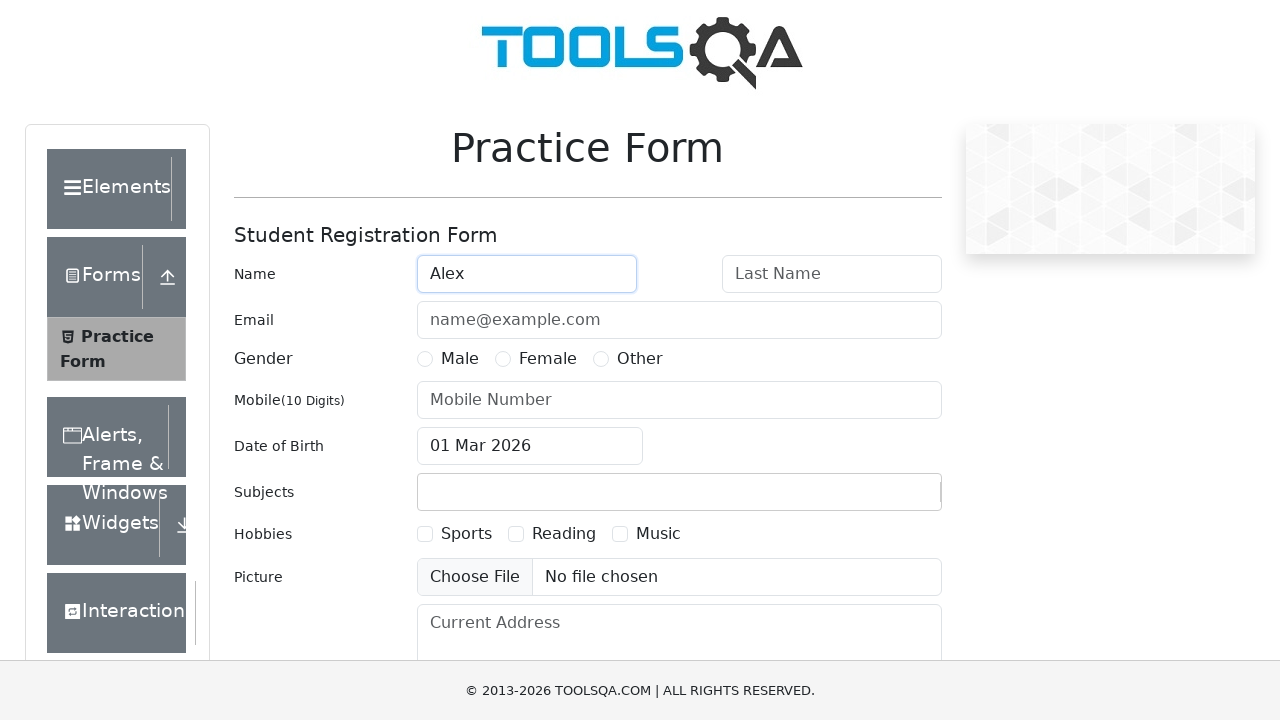

Filled last name field with 'Flex' on internal:attr=[placeholder="Last Name"i]
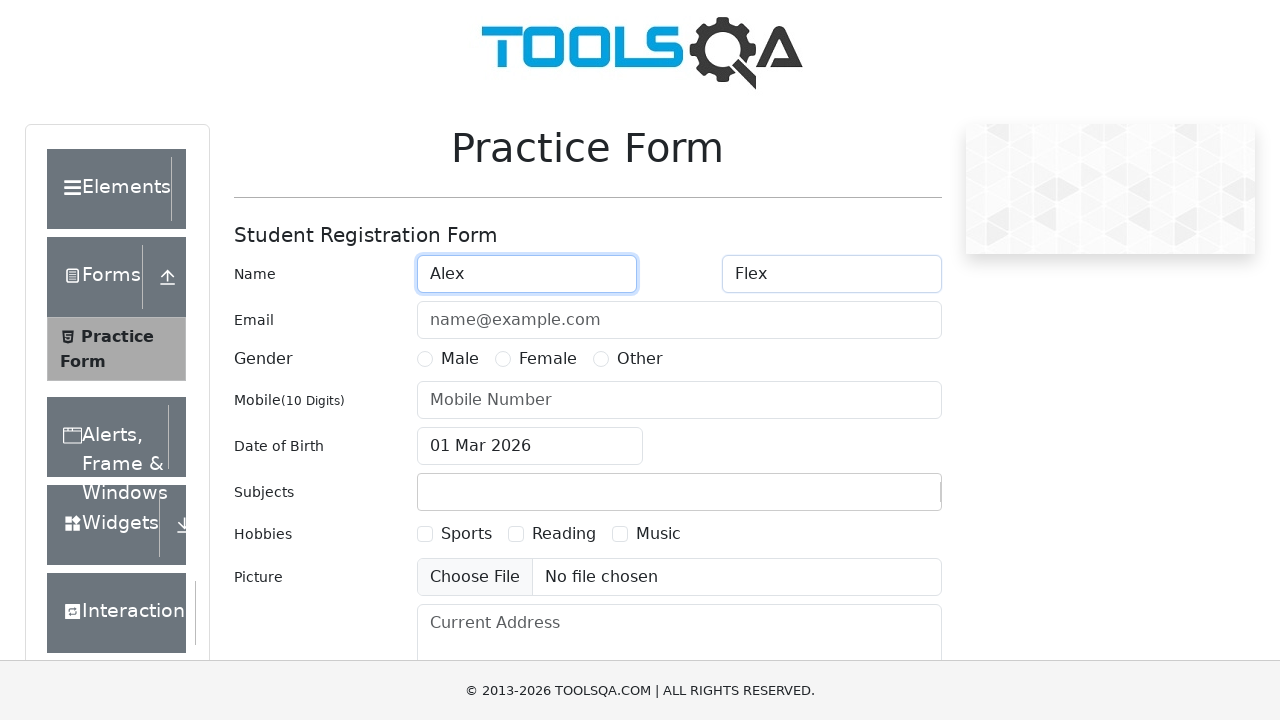

Filled email field with 'alexflex@example.com' on internal:attr=[placeholder="name@example.com"i]
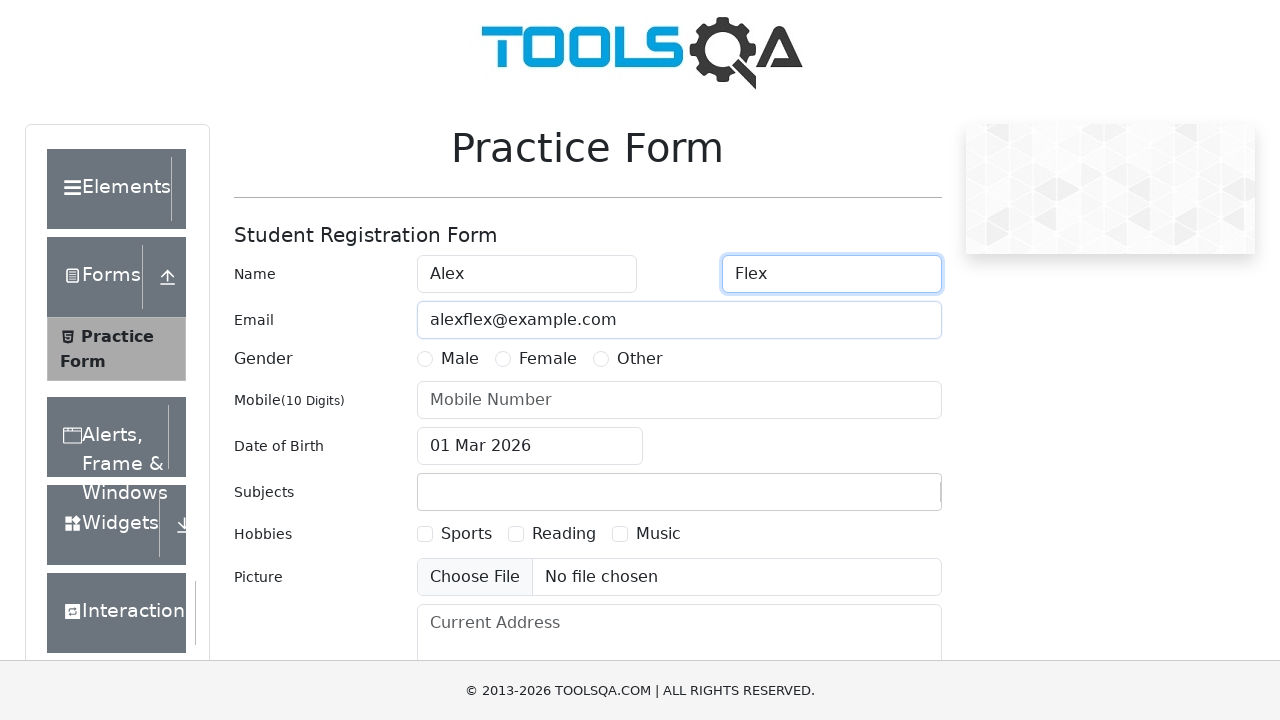

Selected 'Male' gender option at (460, 359) on xpath=//label[text()='Male']
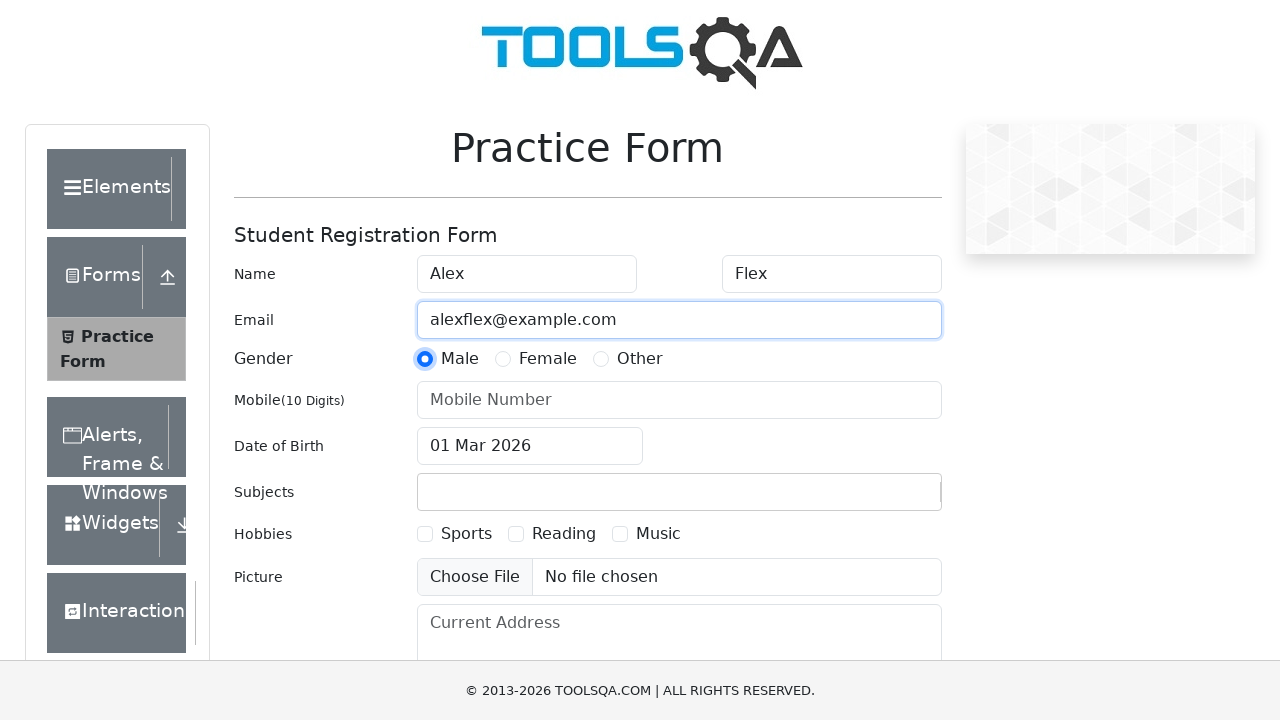

Filled phone number field with '1234567890' on internal:attr=[placeholder="Mobile Number"i]
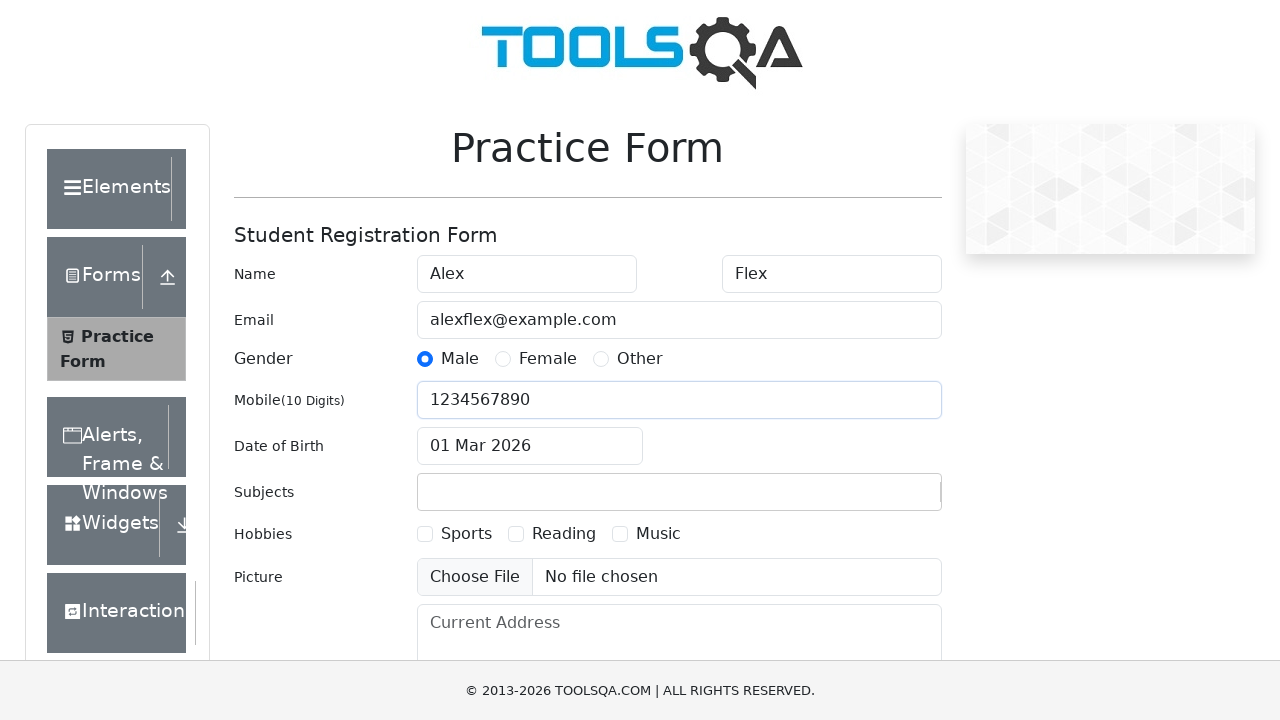

Clicked on date of birth input field at (530, 446) on xpath=//*[@id='dateOfBirthInput']
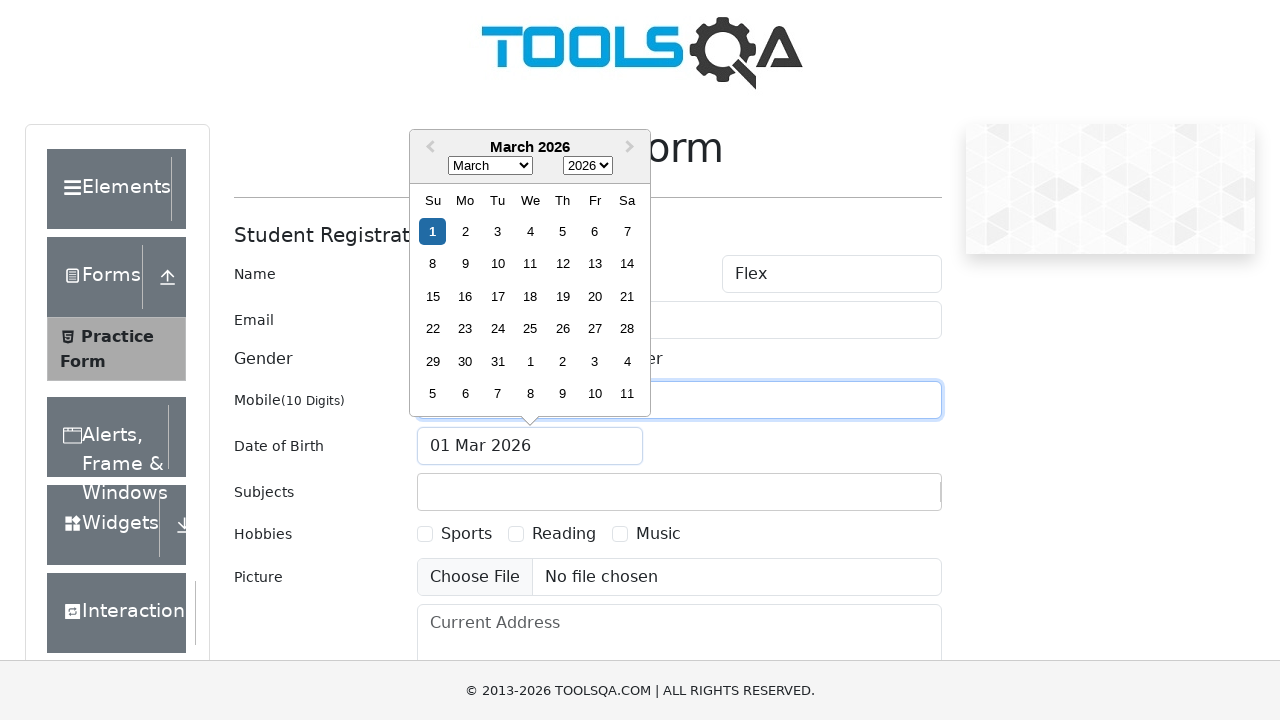

Selected all text in date field on xpath=//*[@id='dateOfBirthInput']
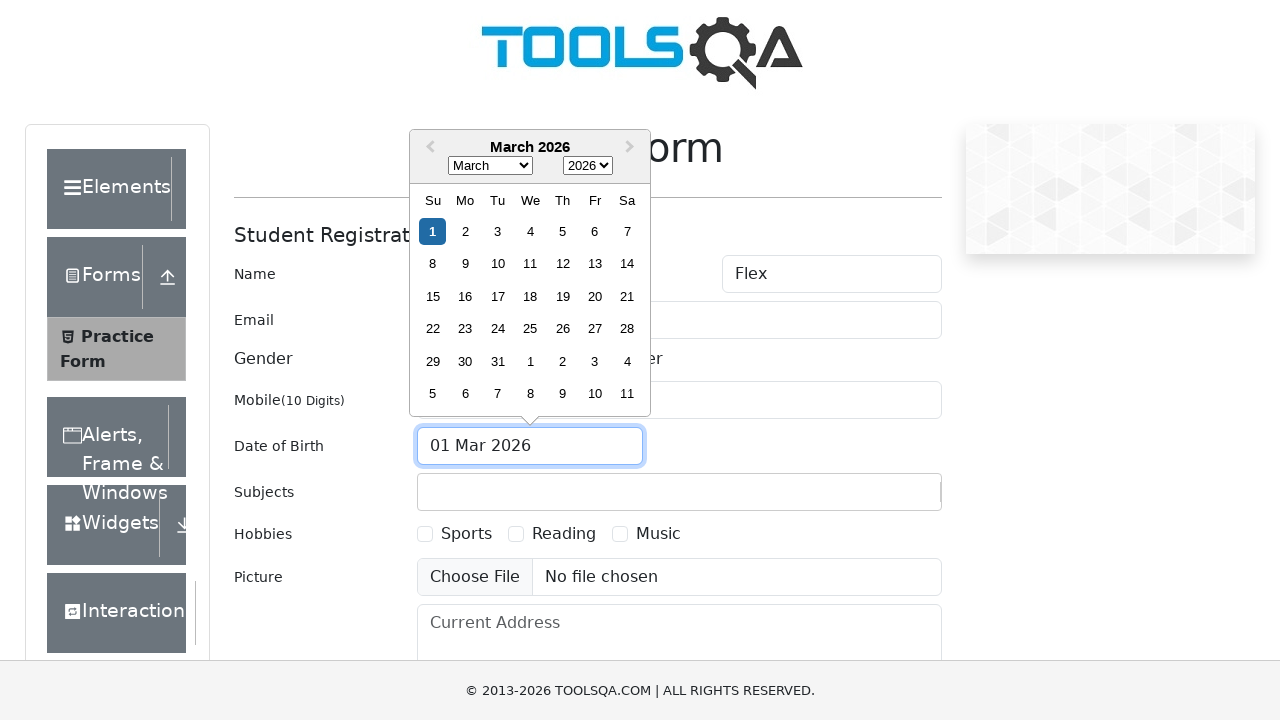

Filled date of birth with '20 Nov 1995' on xpath=//*[@id='dateOfBirthInput']
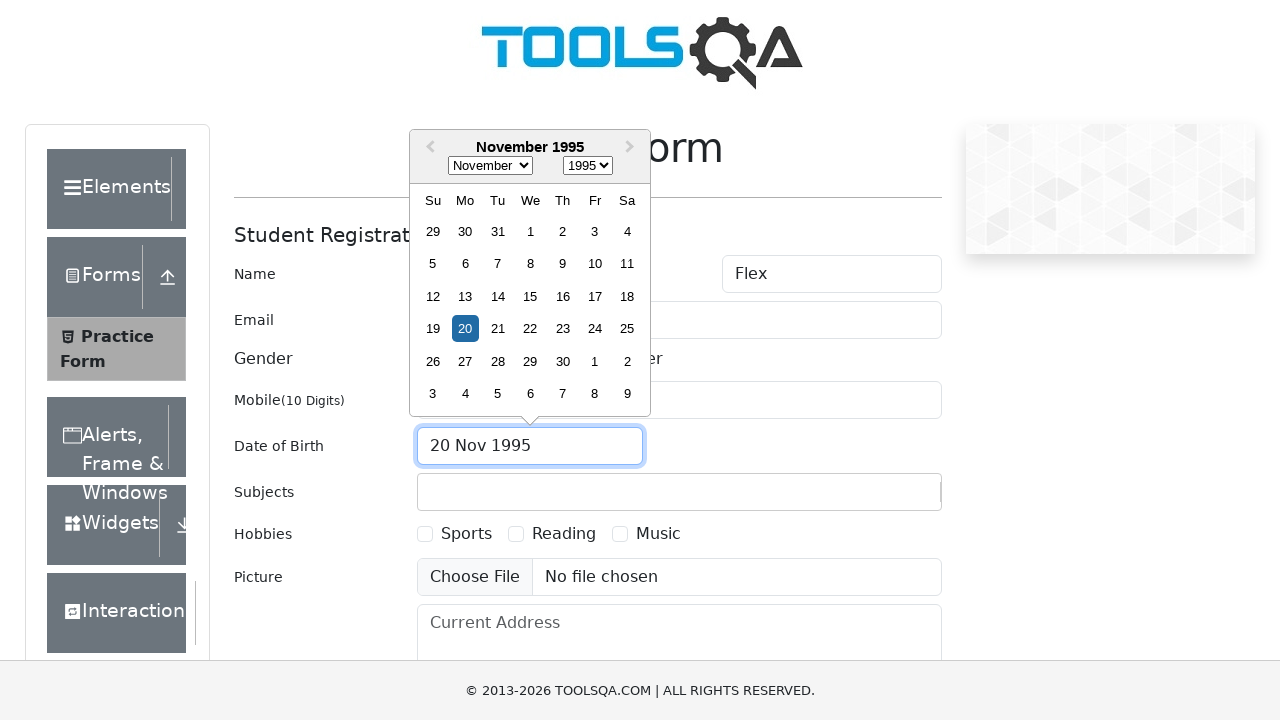

Confirmed date of birth entry on xpath=//*[@id='dateOfBirthInput']
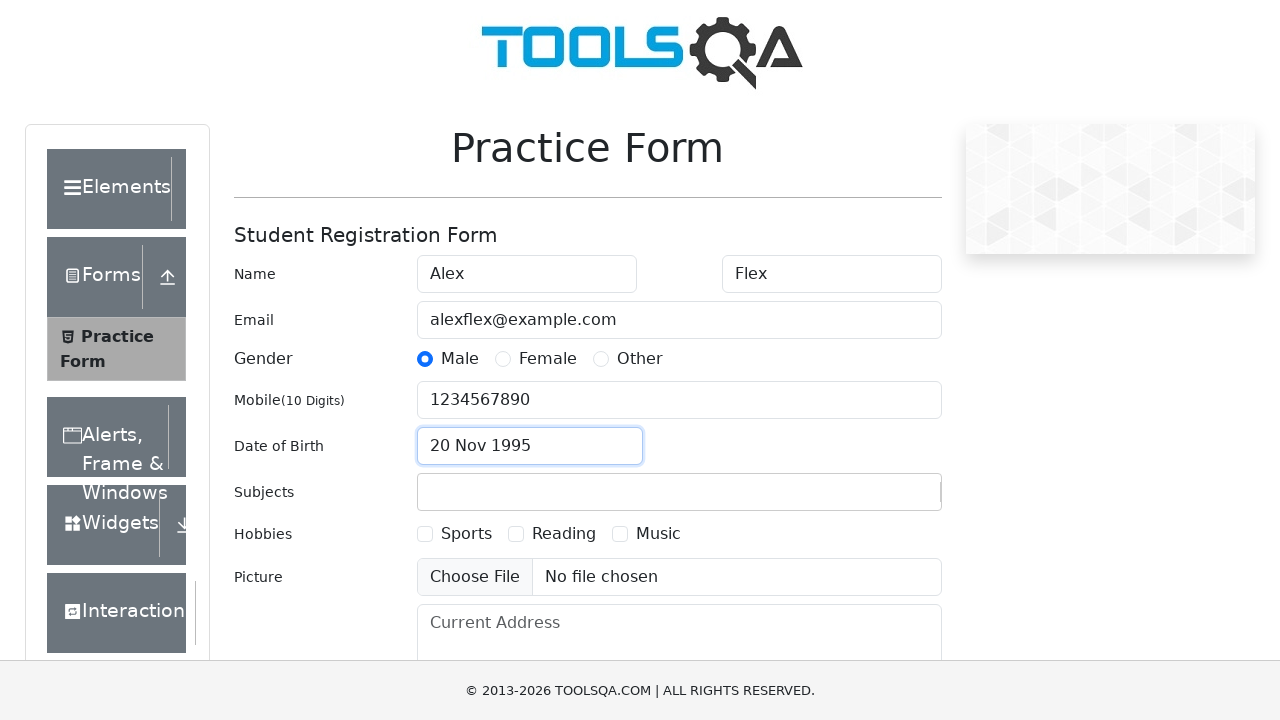

Typed 'Maths' in subjects field
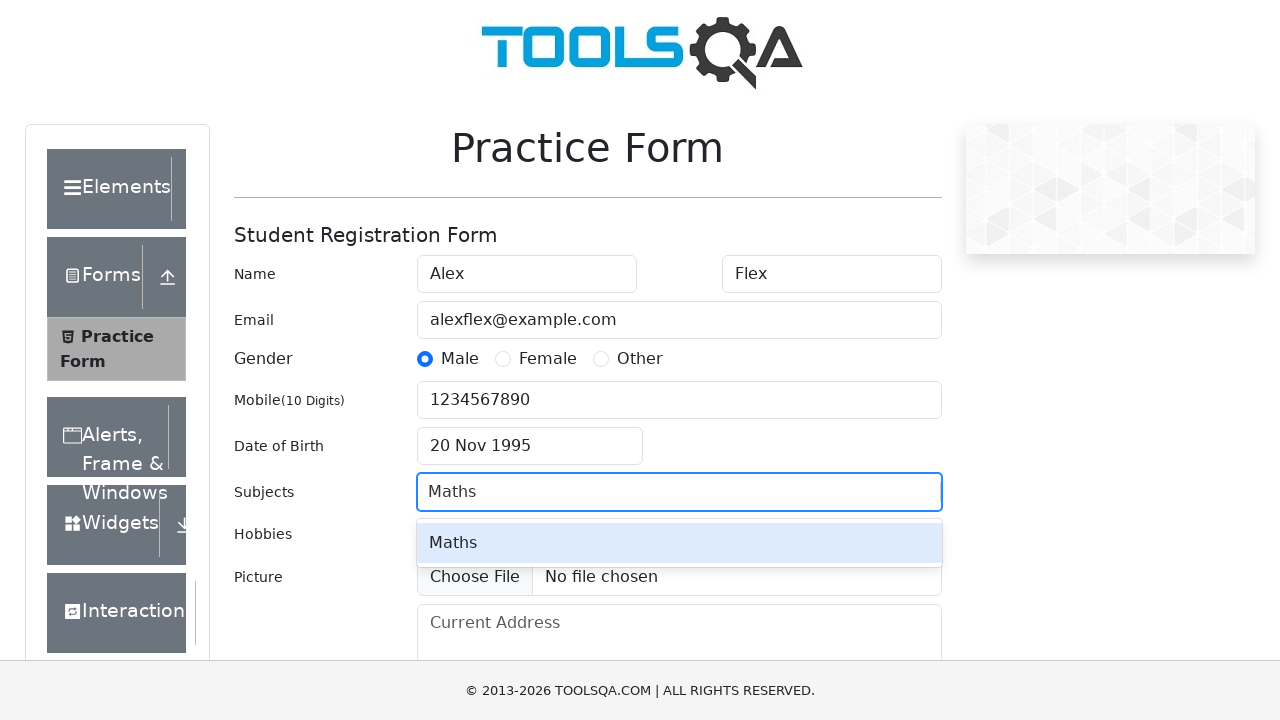

Confirmed 'Maths' subject selection on xpath=//*[@id='subjectsInput']
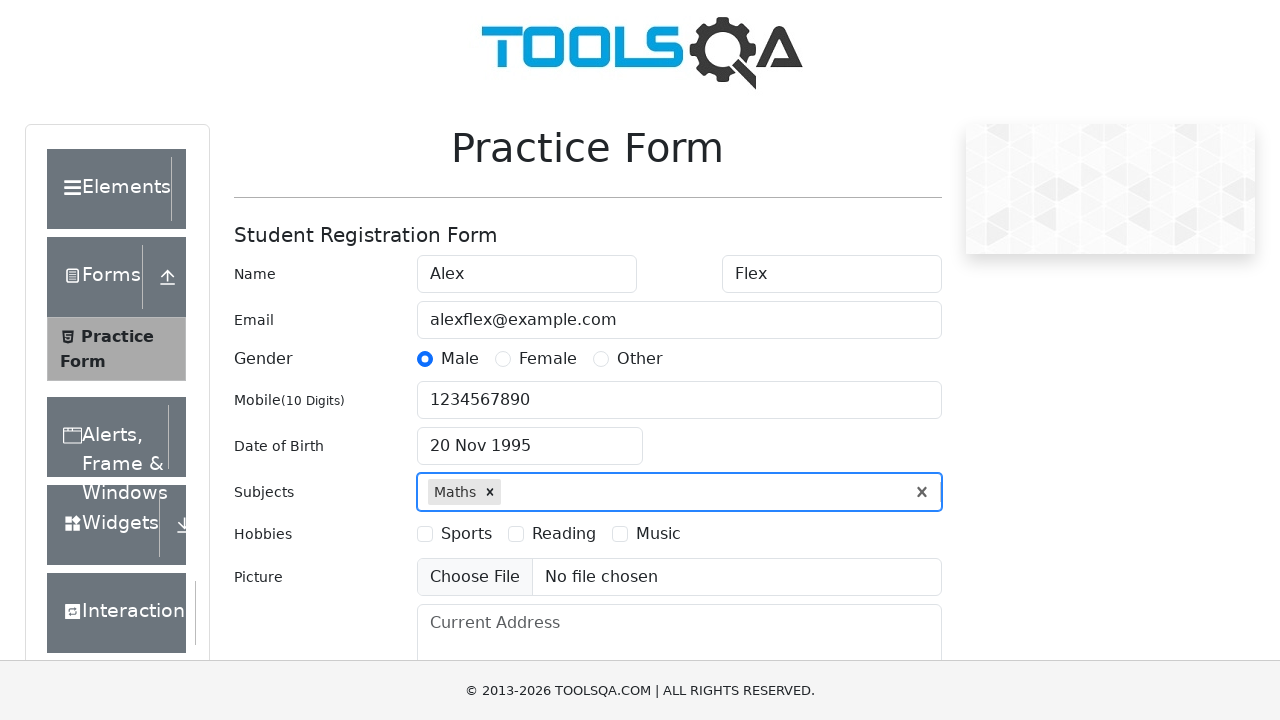

Selected 'Sports' hobby checkbox at (466, 534) on xpath=//label[text()='Sports']
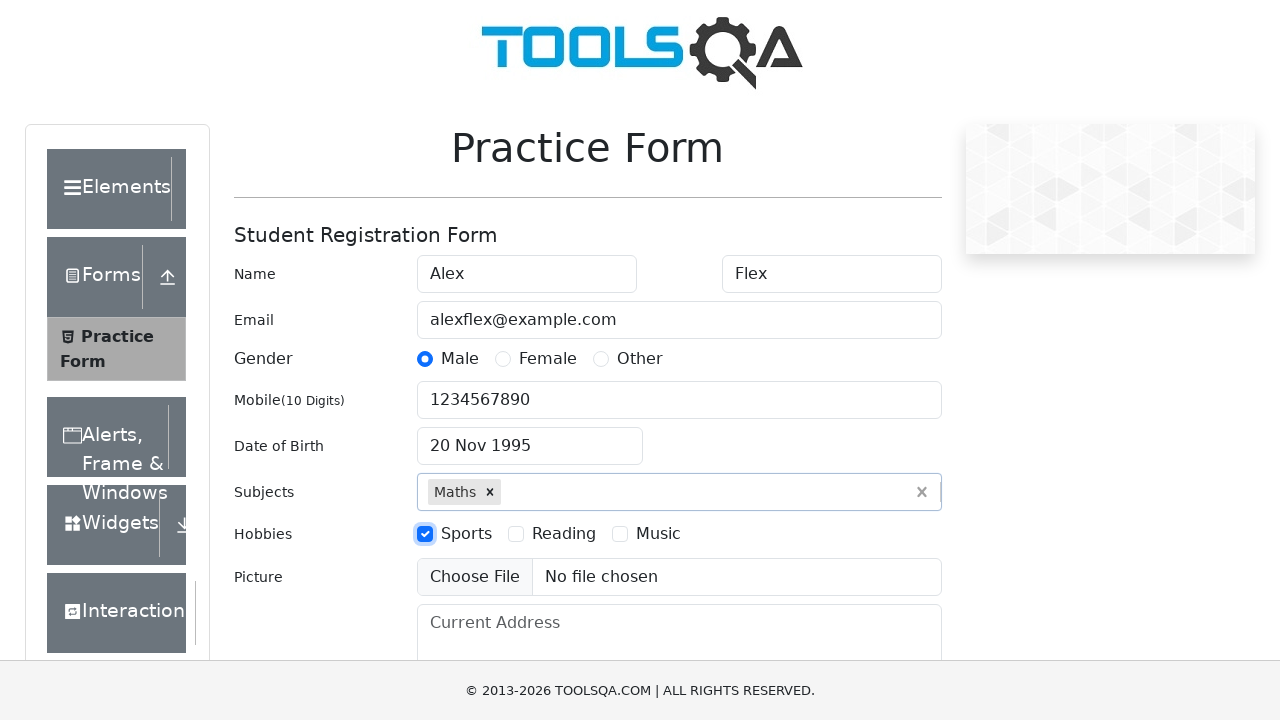

Selected 'Music' hobby checkbox at (658, 534) on xpath=//label[text()='Music']
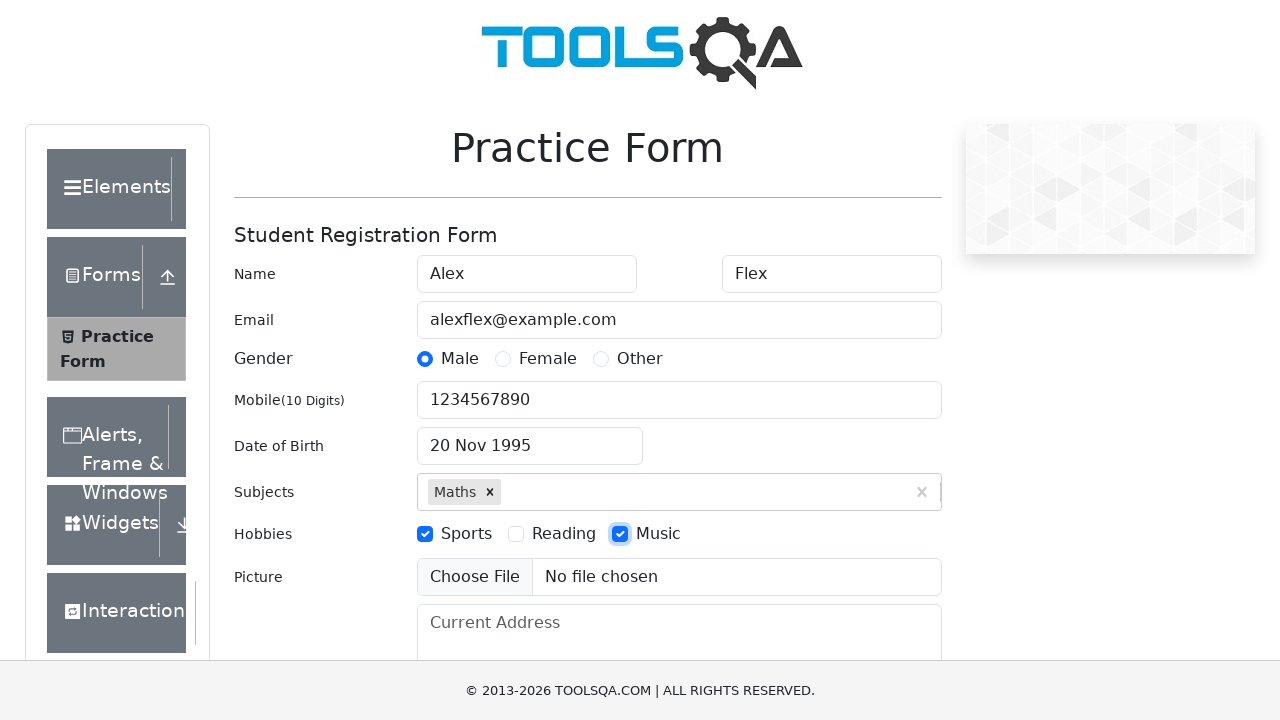

Filled address field with 'Minsk, street' on internal:attr=[placeholder="Current Address"i]
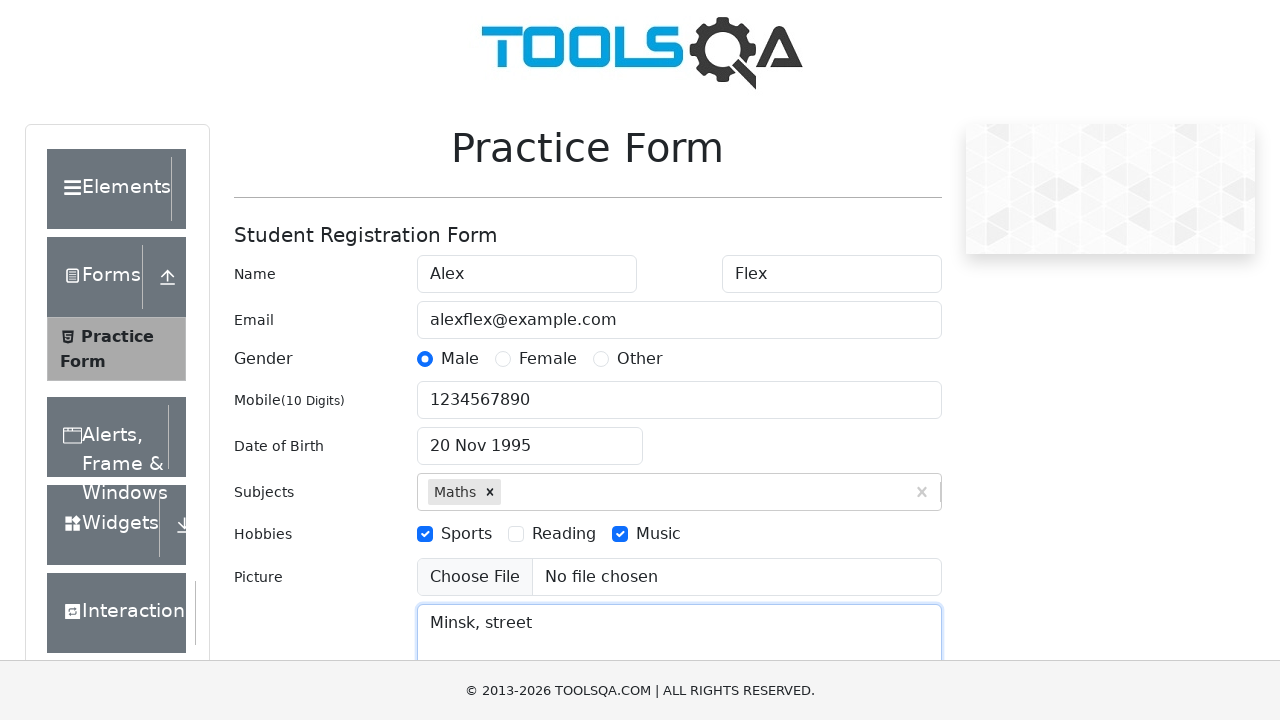

Clicked on state dropdown field at (527, 437) on xpath=//*[@id='state']
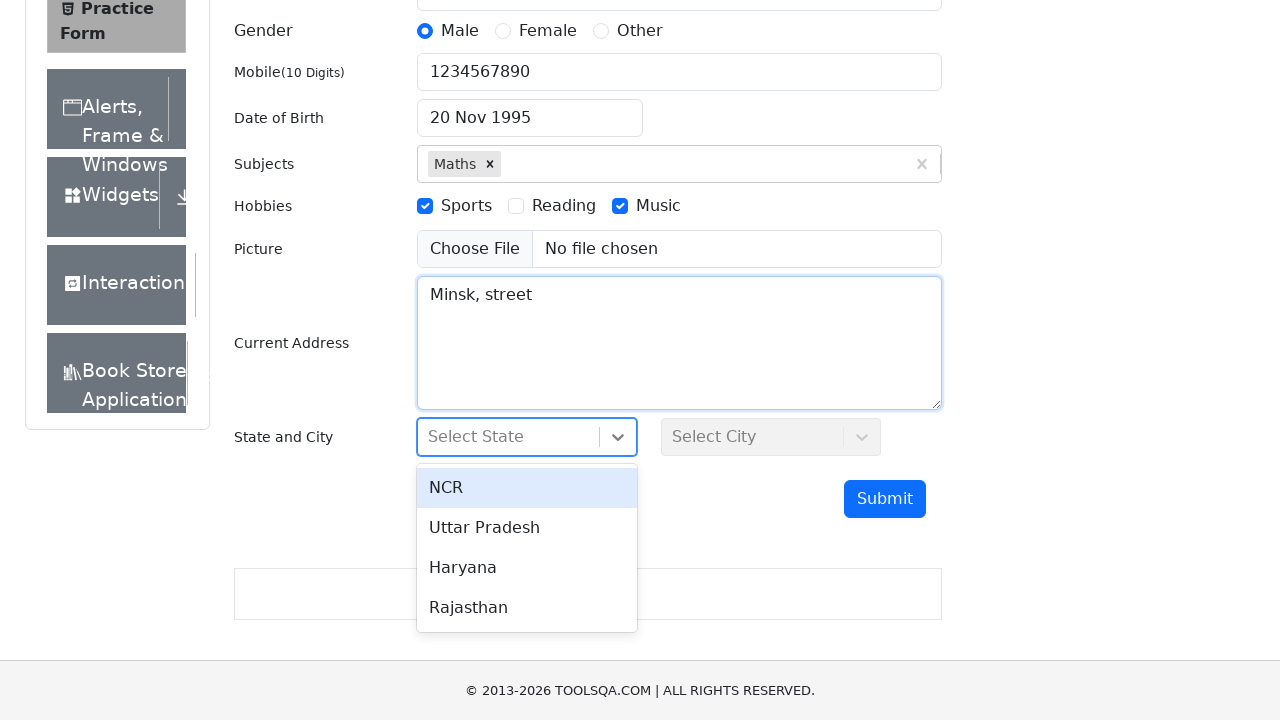

Typed 'NCR' in state field
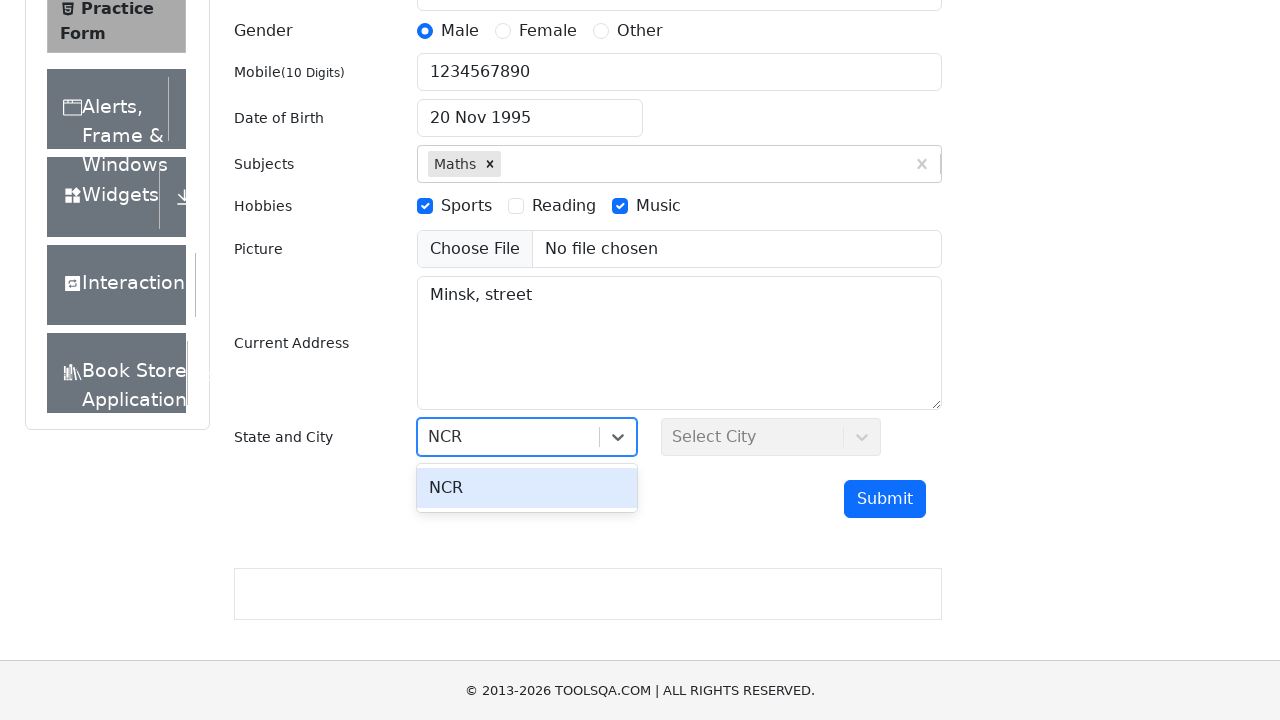

Confirmed 'NCR' state selection on xpath=//*[@id='state']
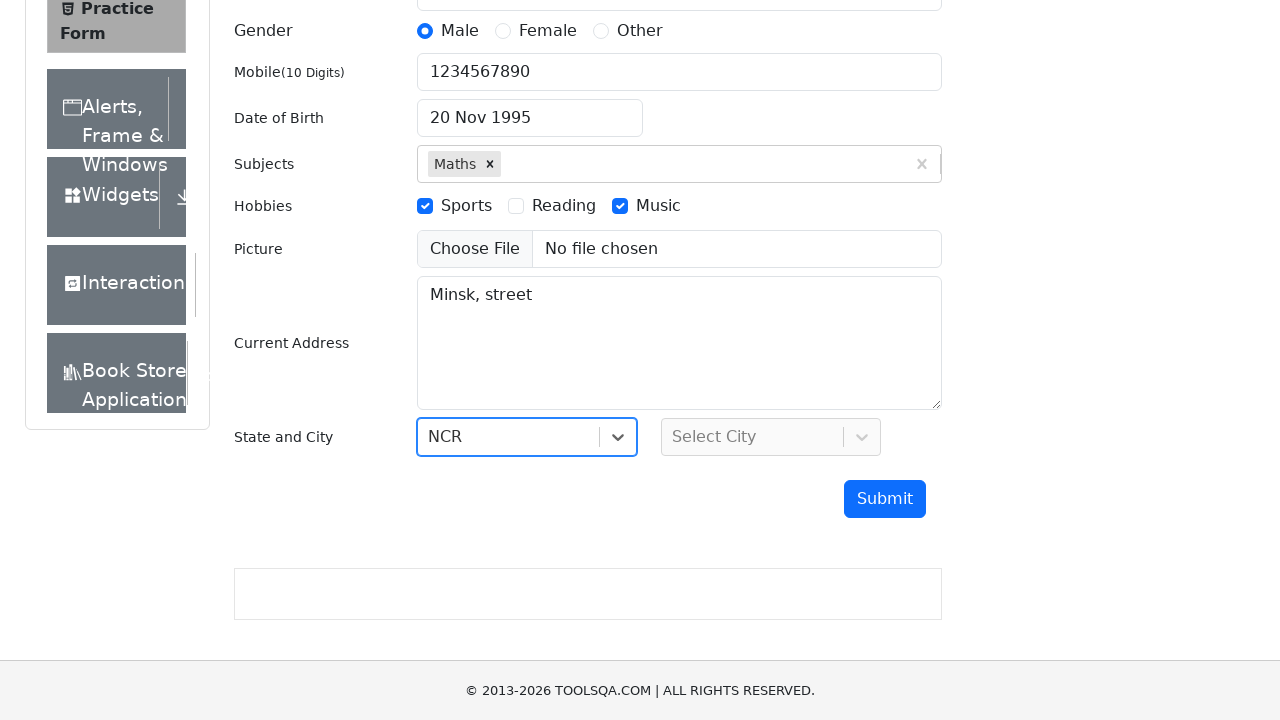

Tabbed to city field on xpath=//*[@id='state']
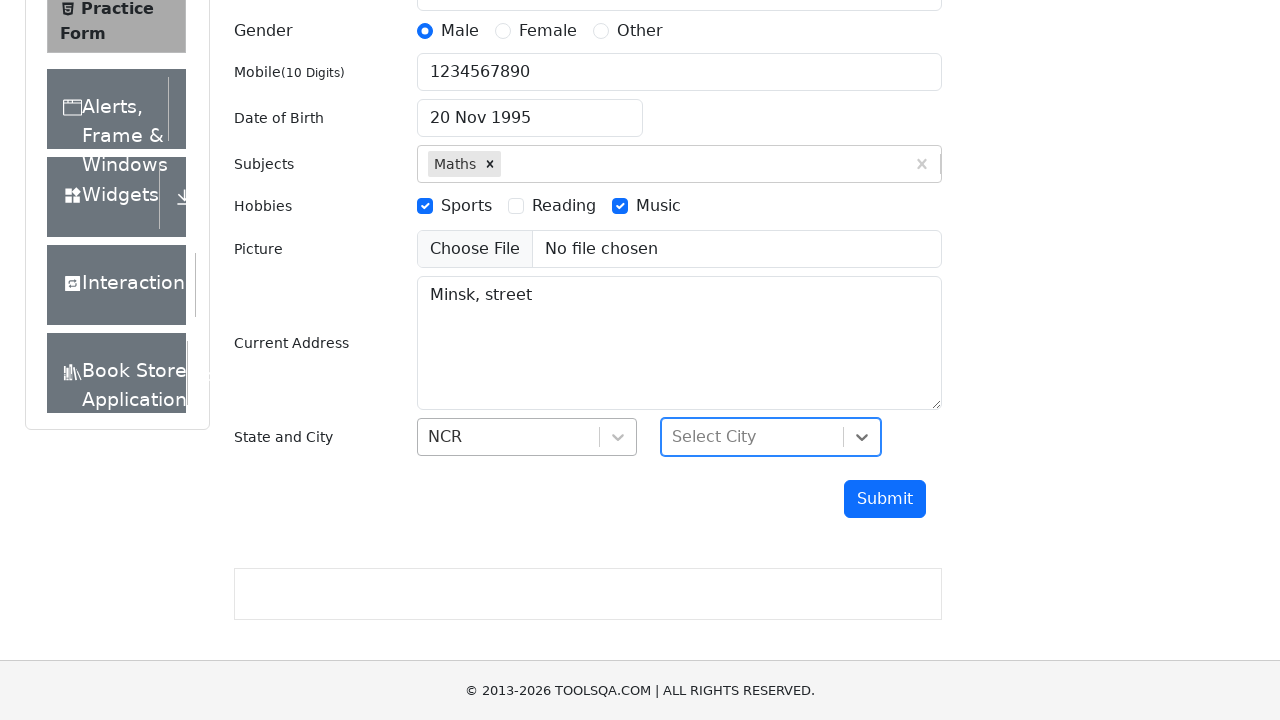

Typed 'Delhi' in city field
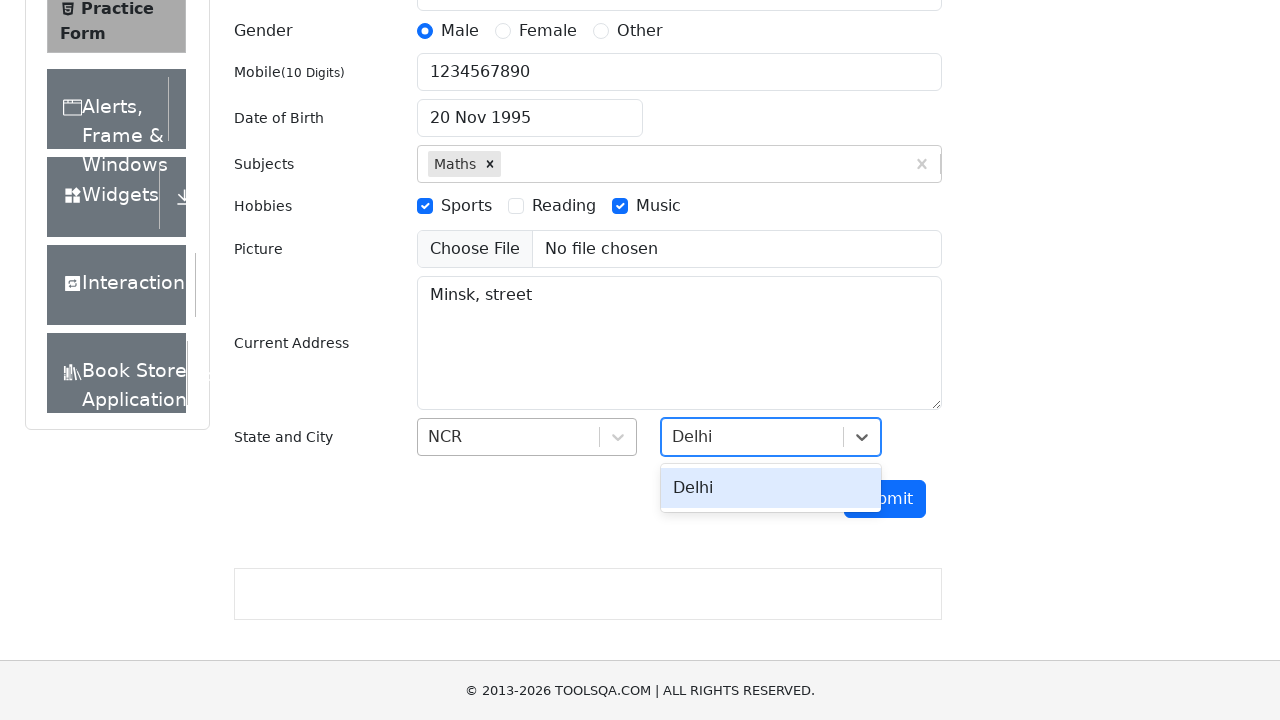

Confirmed 'Delhi' city selection on xpath=//*[@id='state']
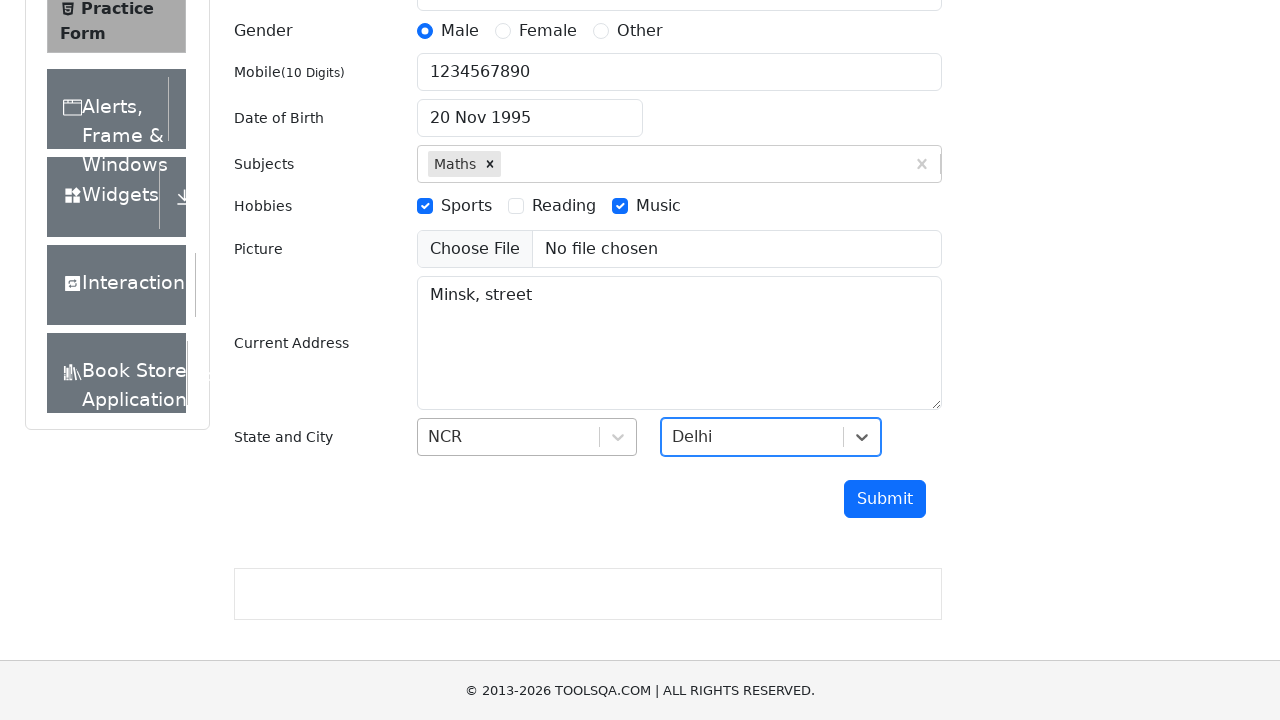

Clicked Submit button to submit the form at (885, 499) on internal:role=button[name="Submit"i]
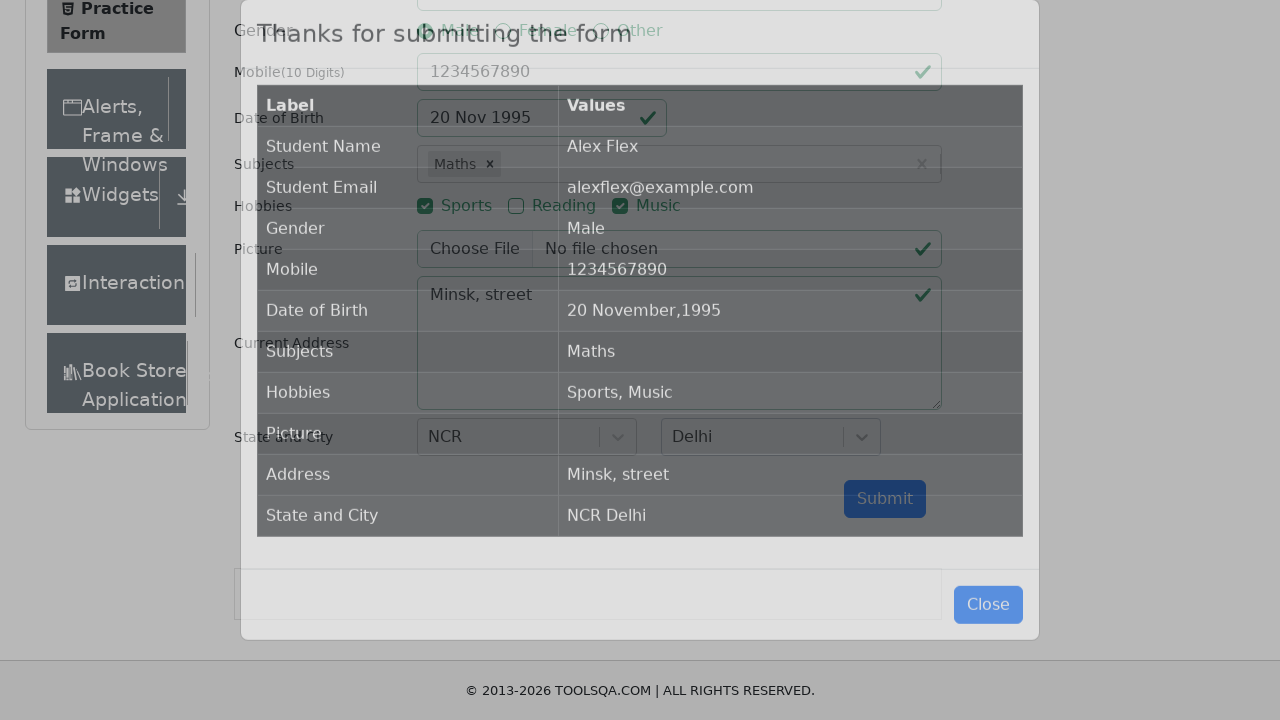

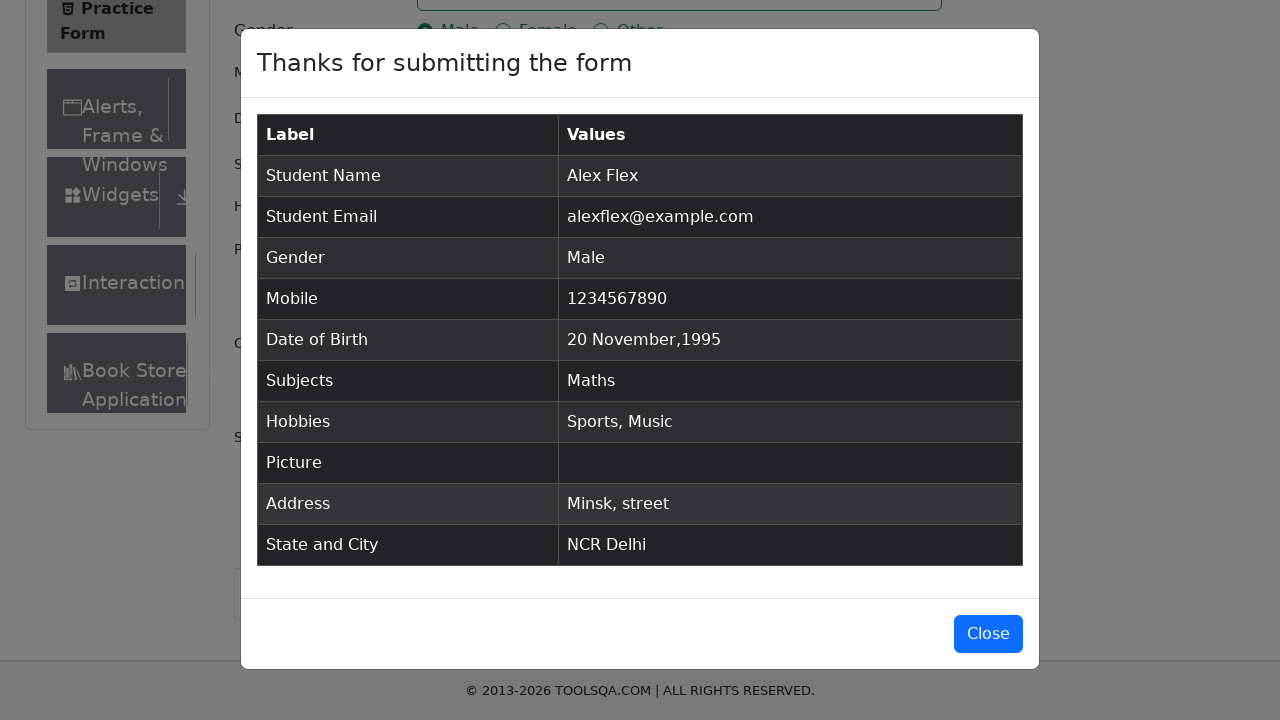